Tests navigation functionality on Rediff.com by clicking sign in link, navigating back and forward, and verifying page titles remain consistent

Starting URL: https://www.rediff.com/

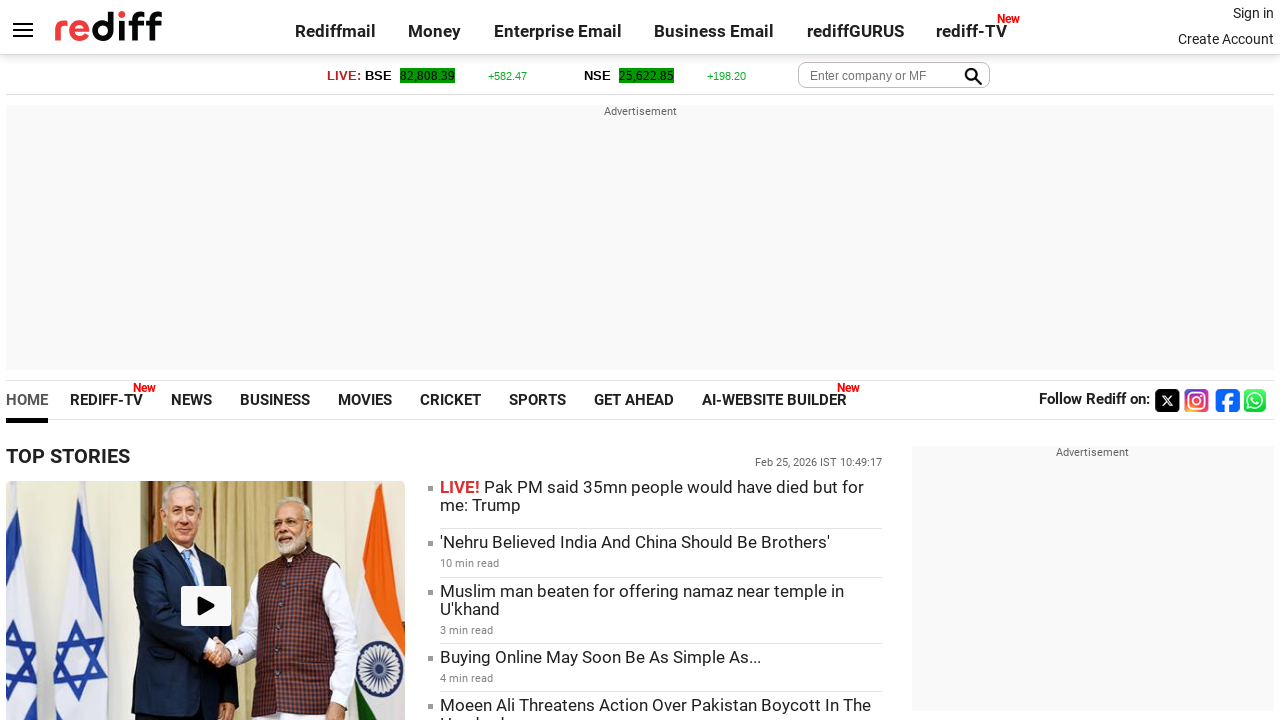

Retrieved home page title from Rediff.com
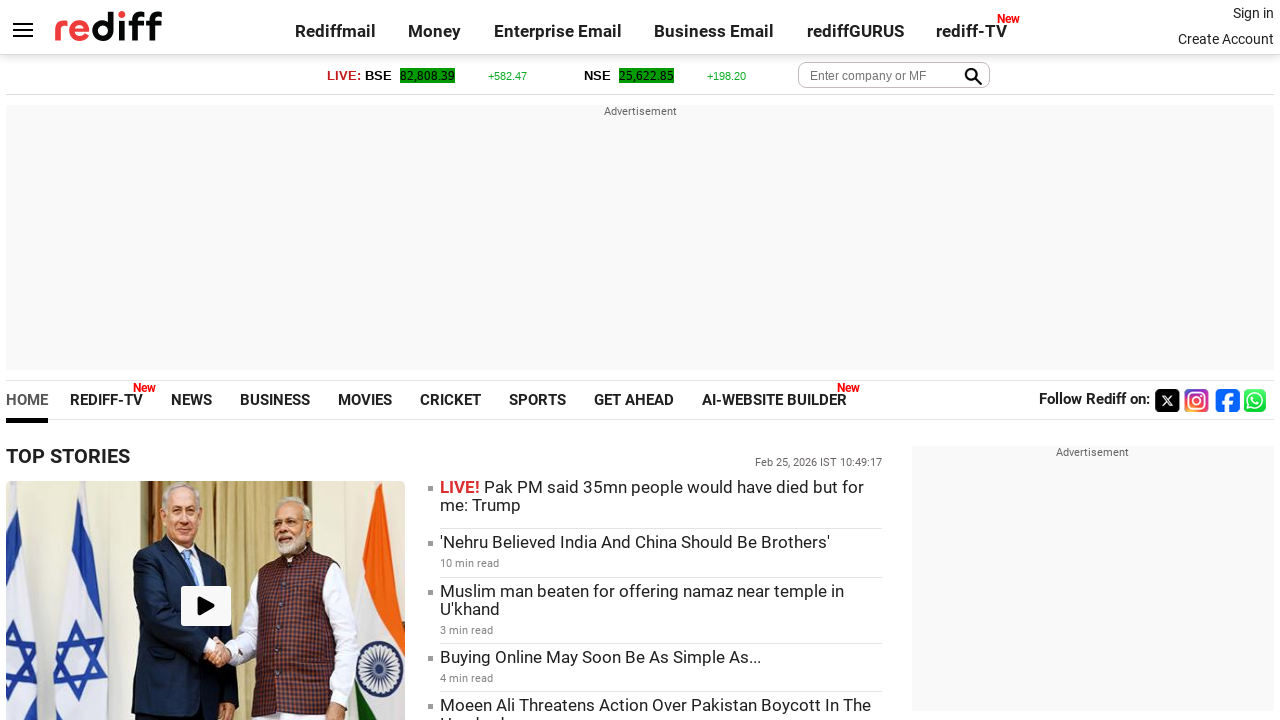

Clicked sign in link at (1253, 13) on .signin
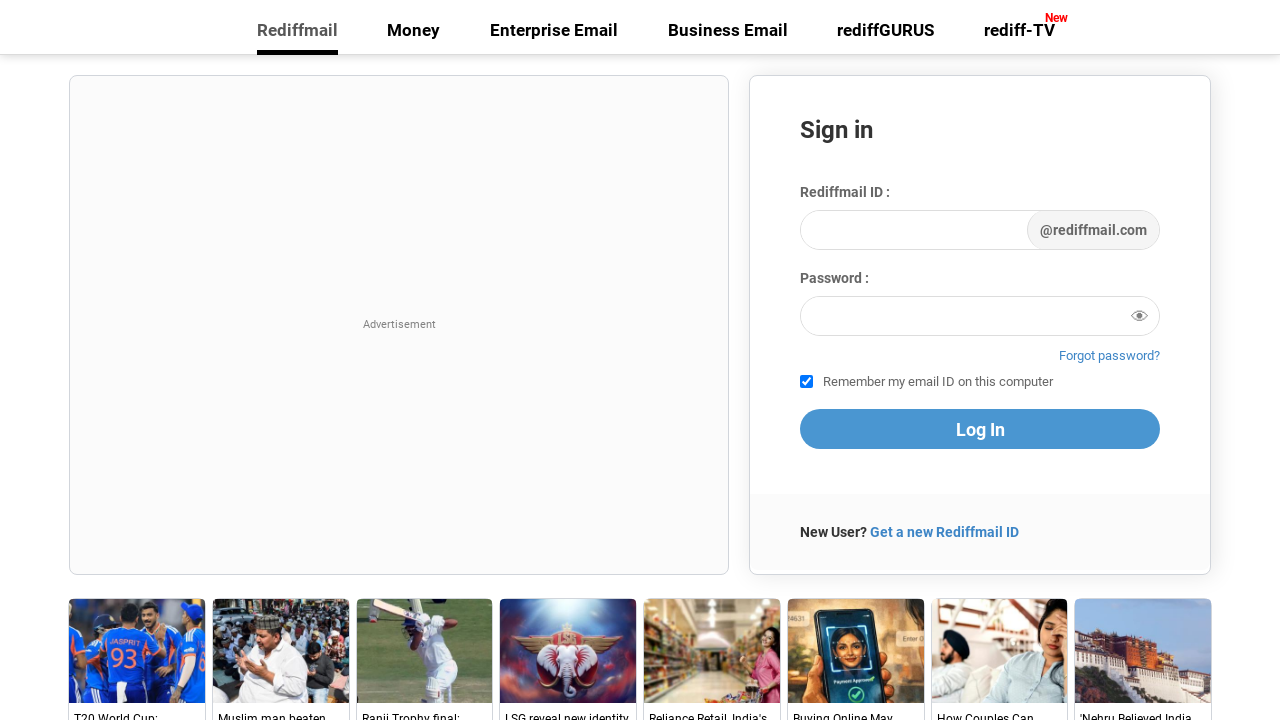

Waited for login page to load
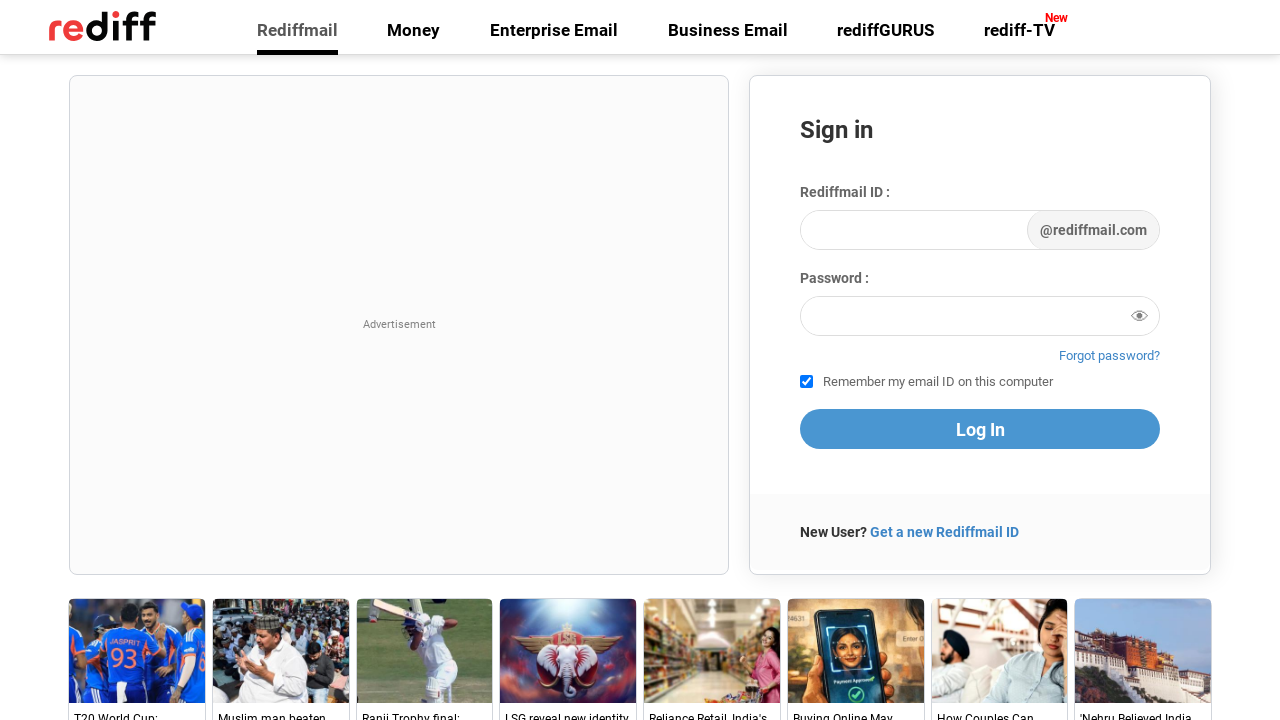

Retrieved login page title
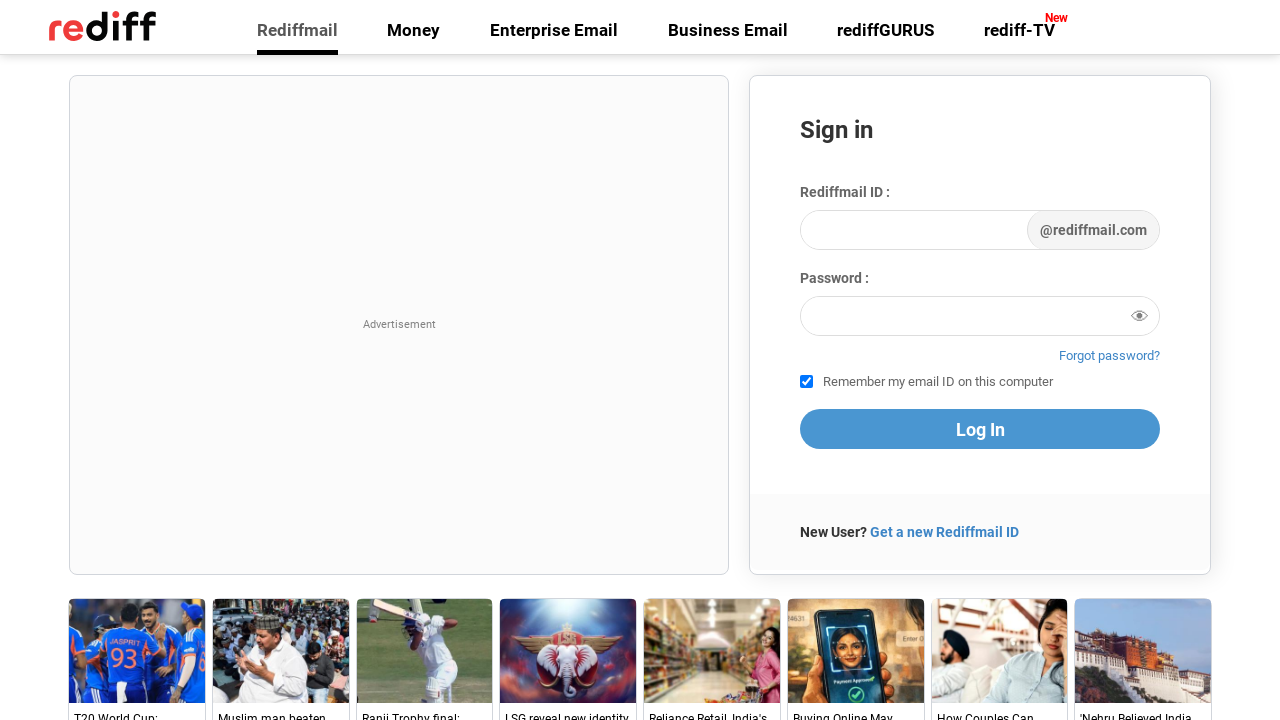

Navigated back to home page
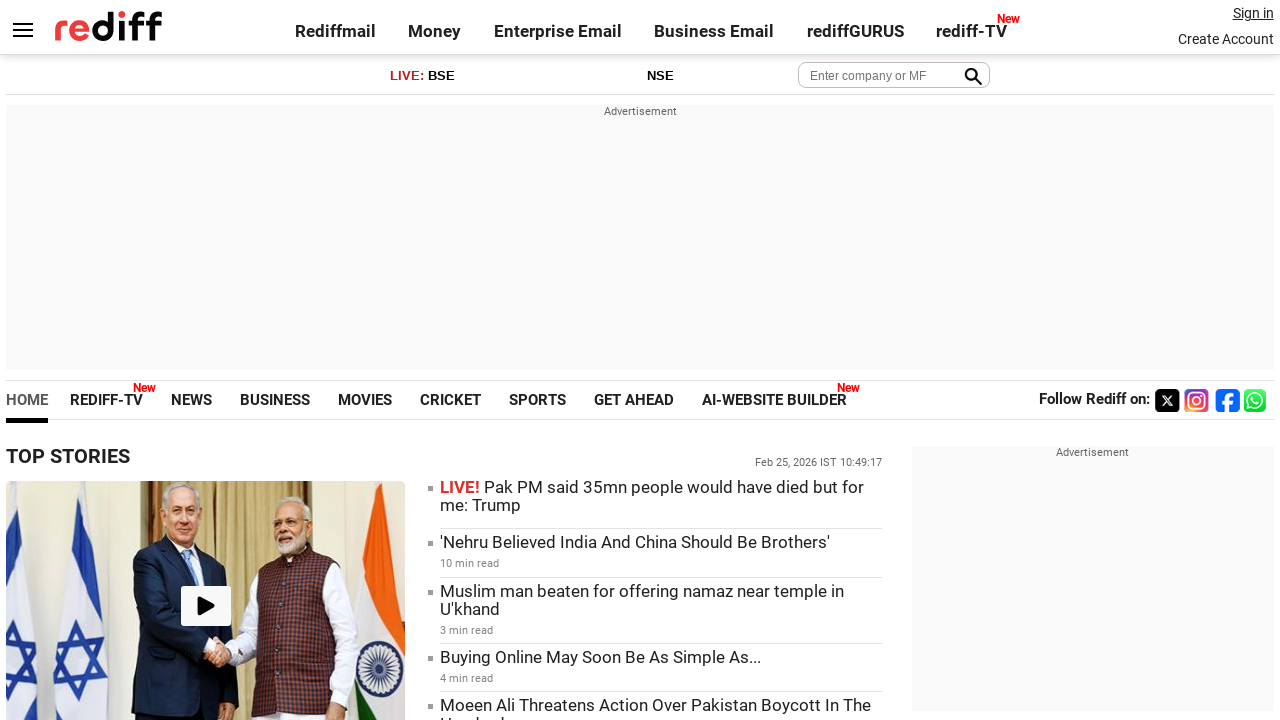

Waited for home page to load after navigation back
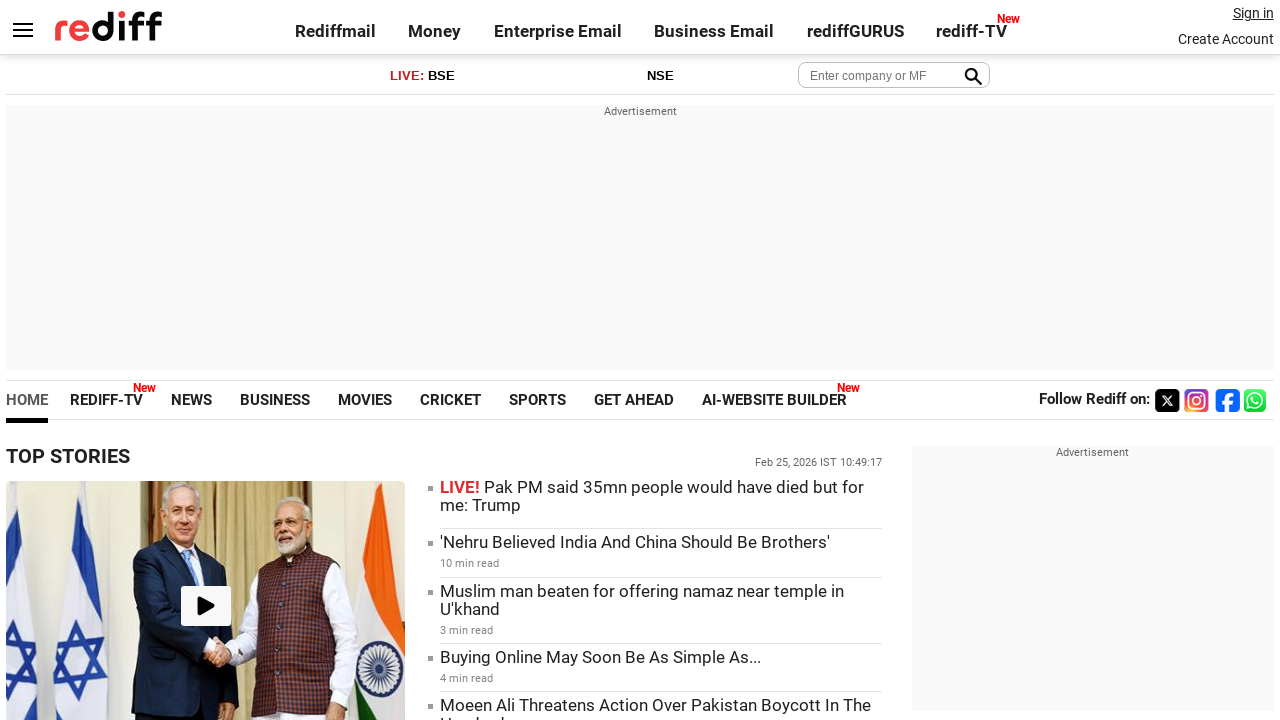

Retrieved page title after navigating back
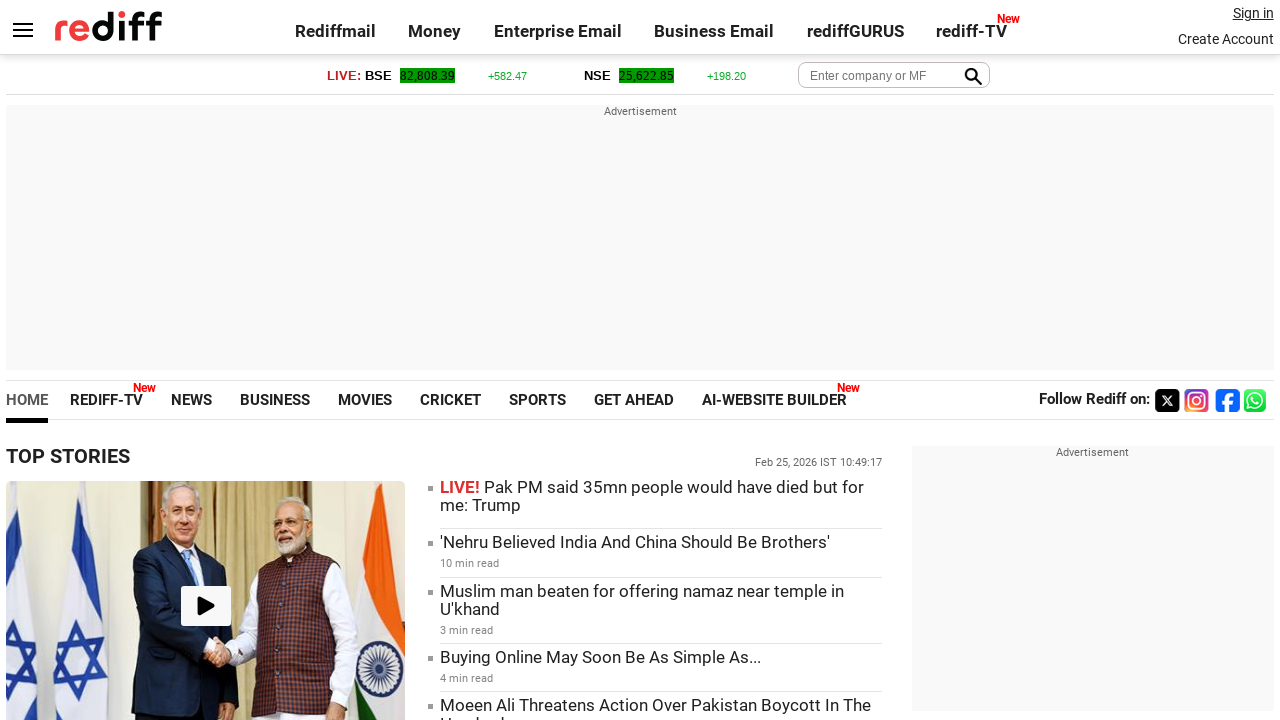

Verified page title matches home page title after navigation back
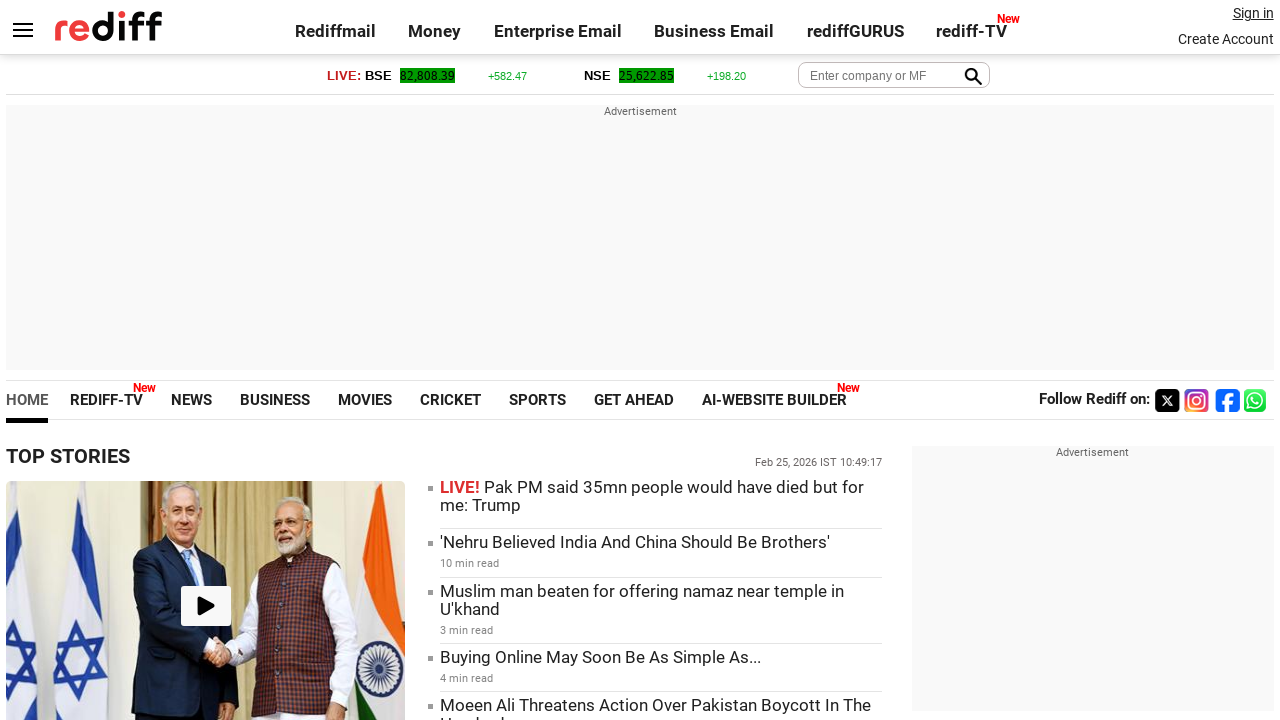

Navigated forward to login page
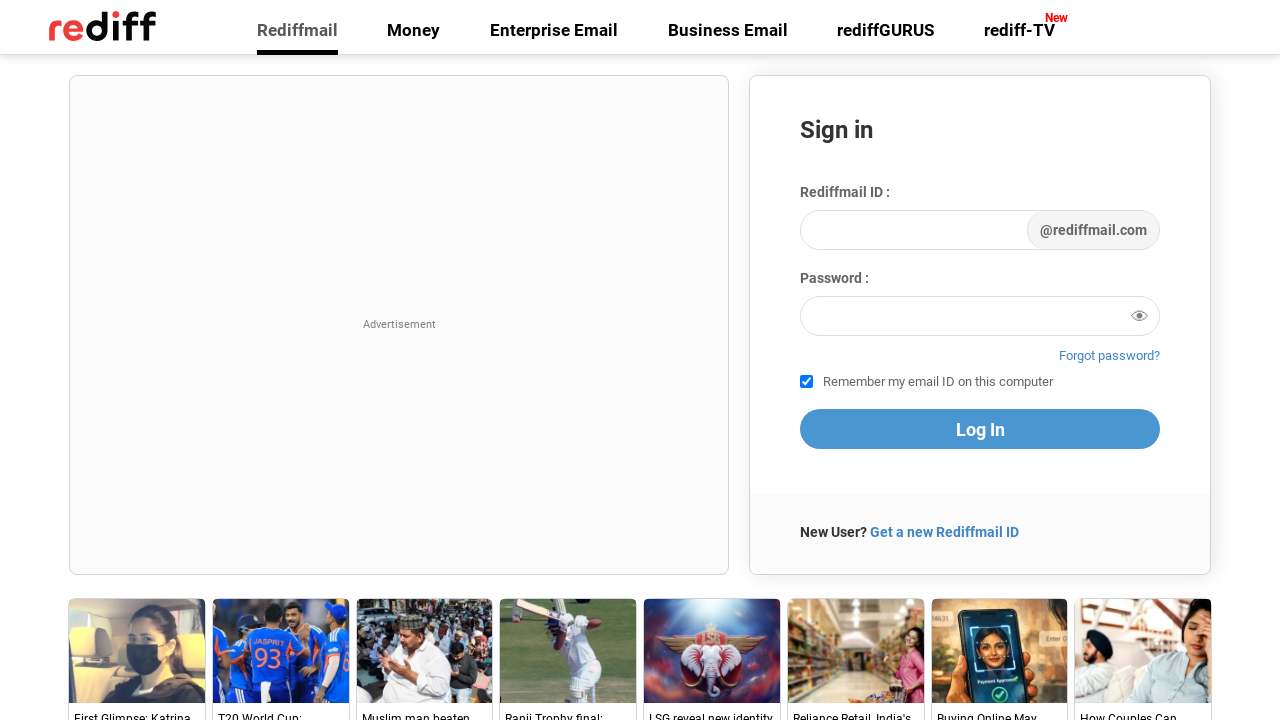

Waited for login page to load after navigation forward
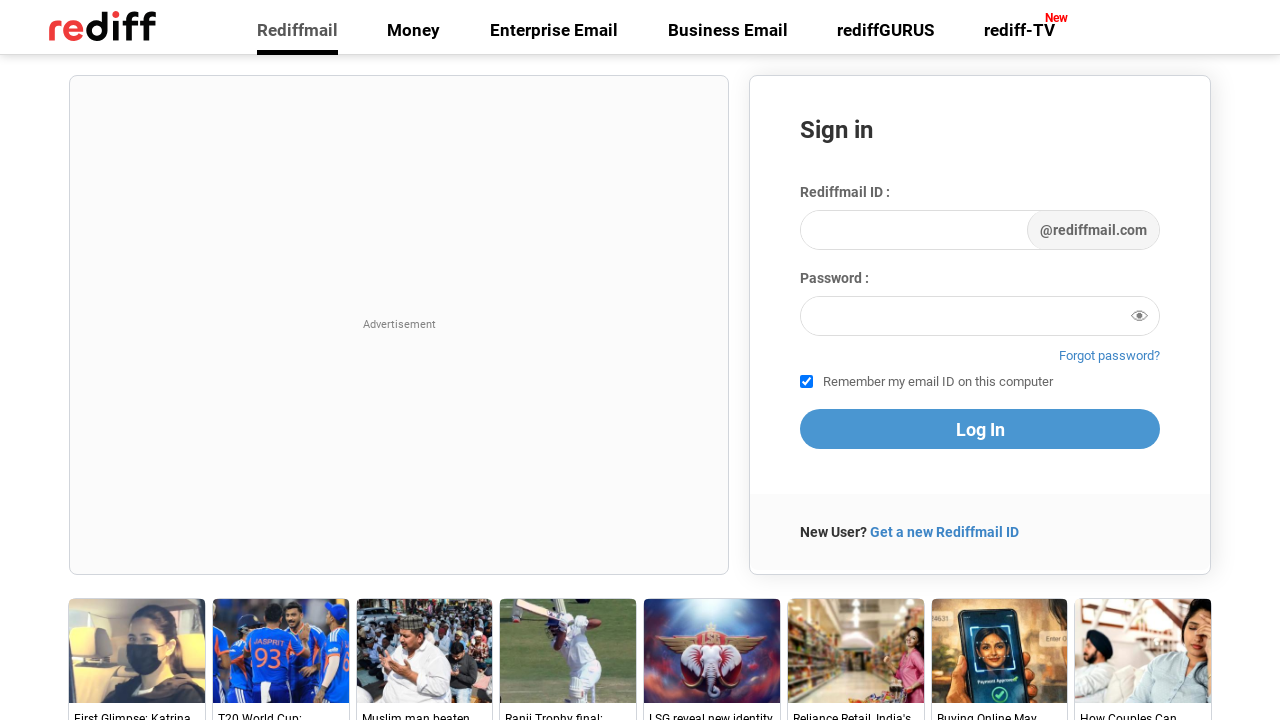

Retrieved page title after navigating forward
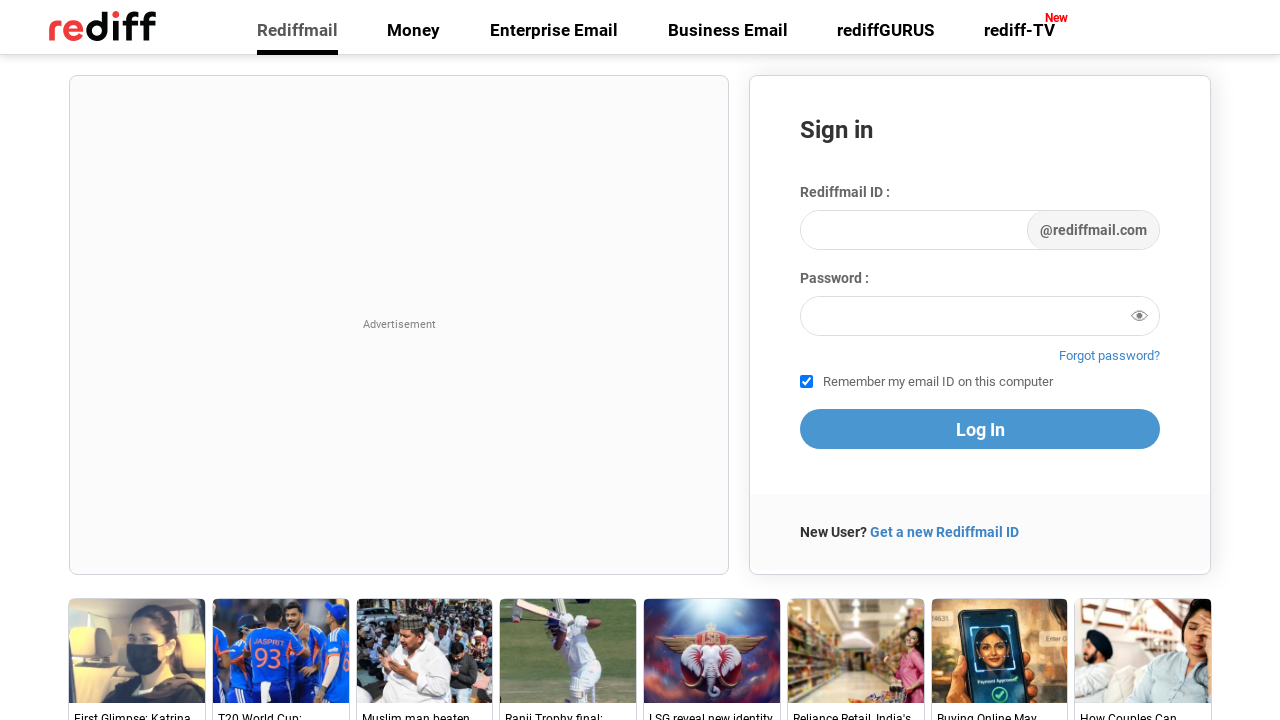

Verified page title matches login page title after navigation forward
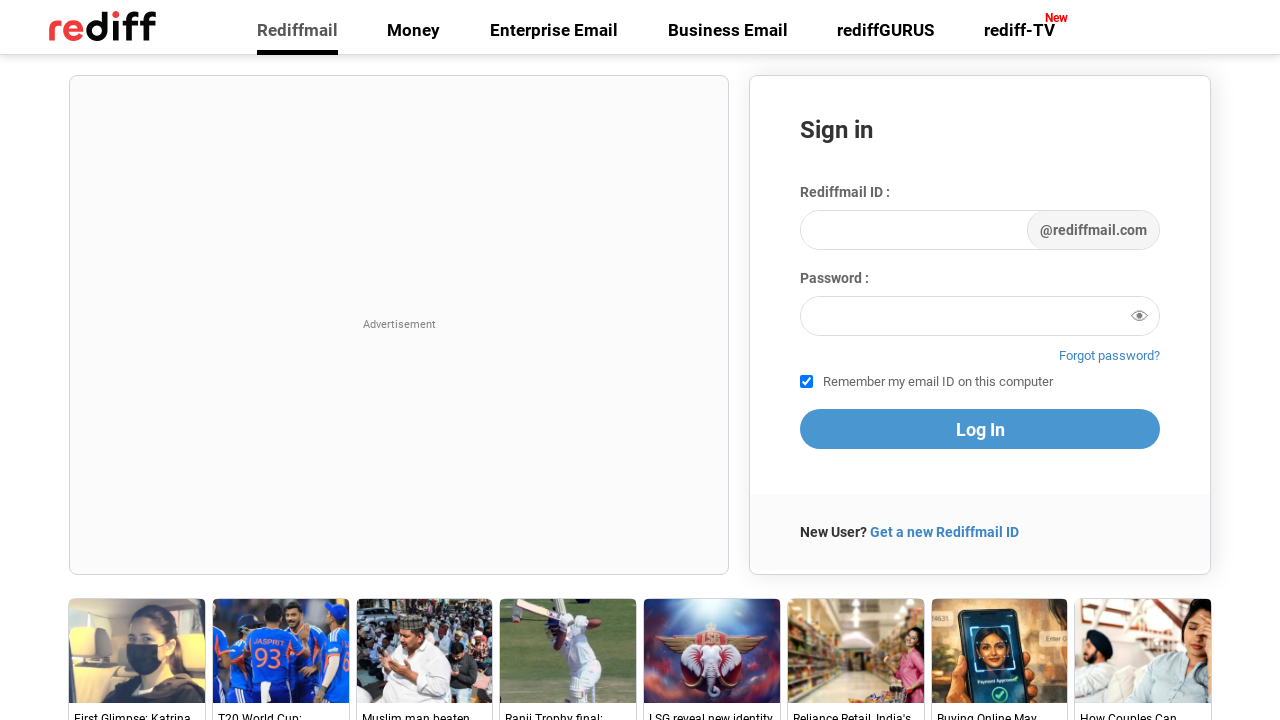

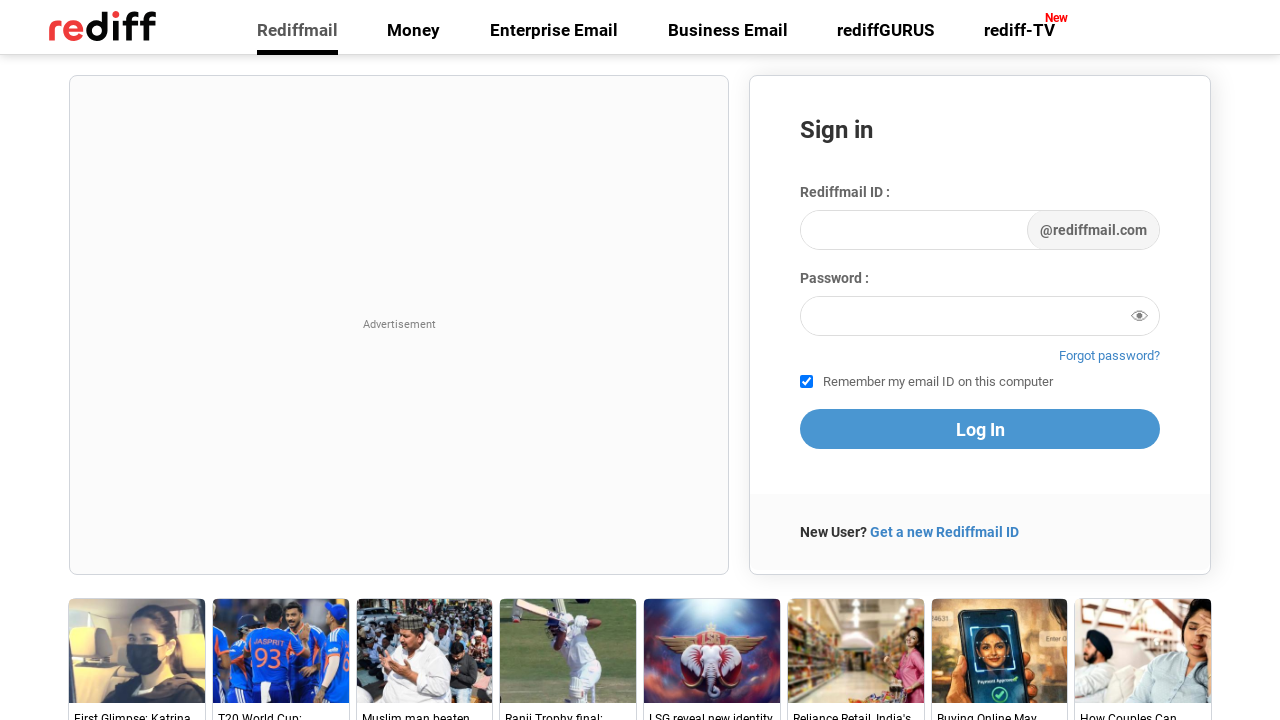